Tests adding a box with explicit sleep wait to ensure element appears

Starting URL: https://www.selenium.dev/selenium/web/dynamic.html

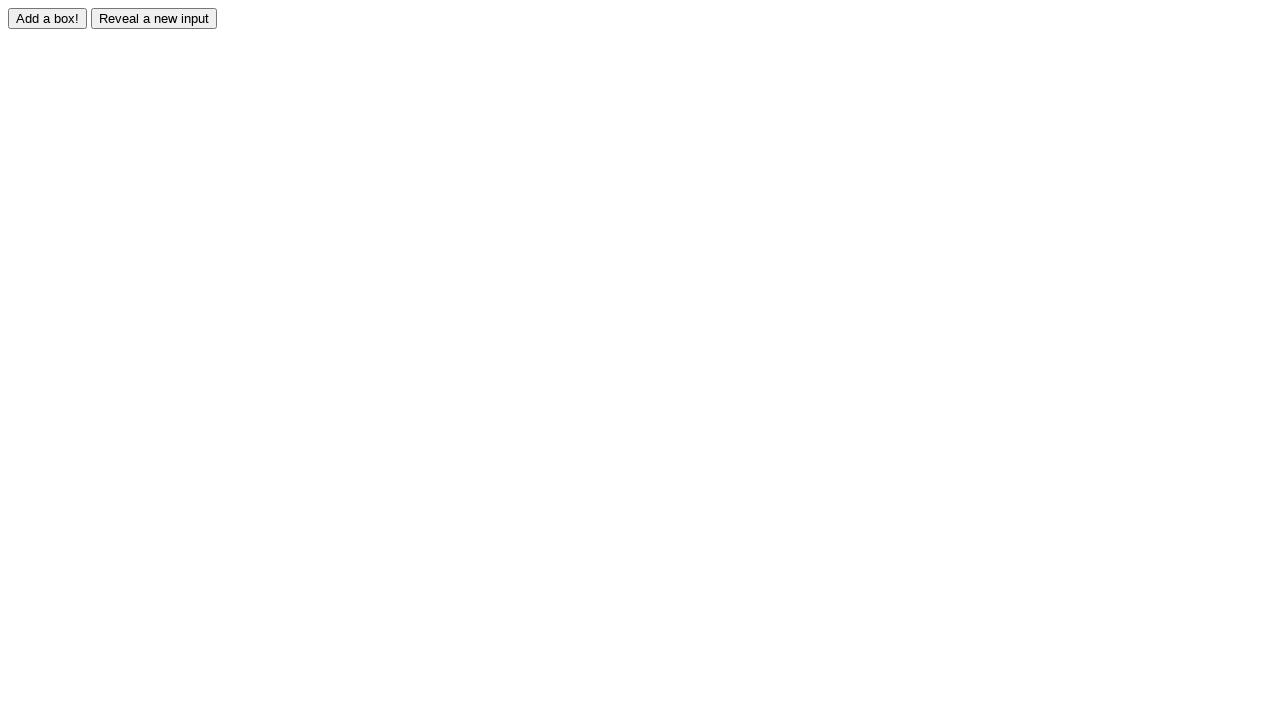

Clicked the add box button (#adder) at (48, 18) on #adder
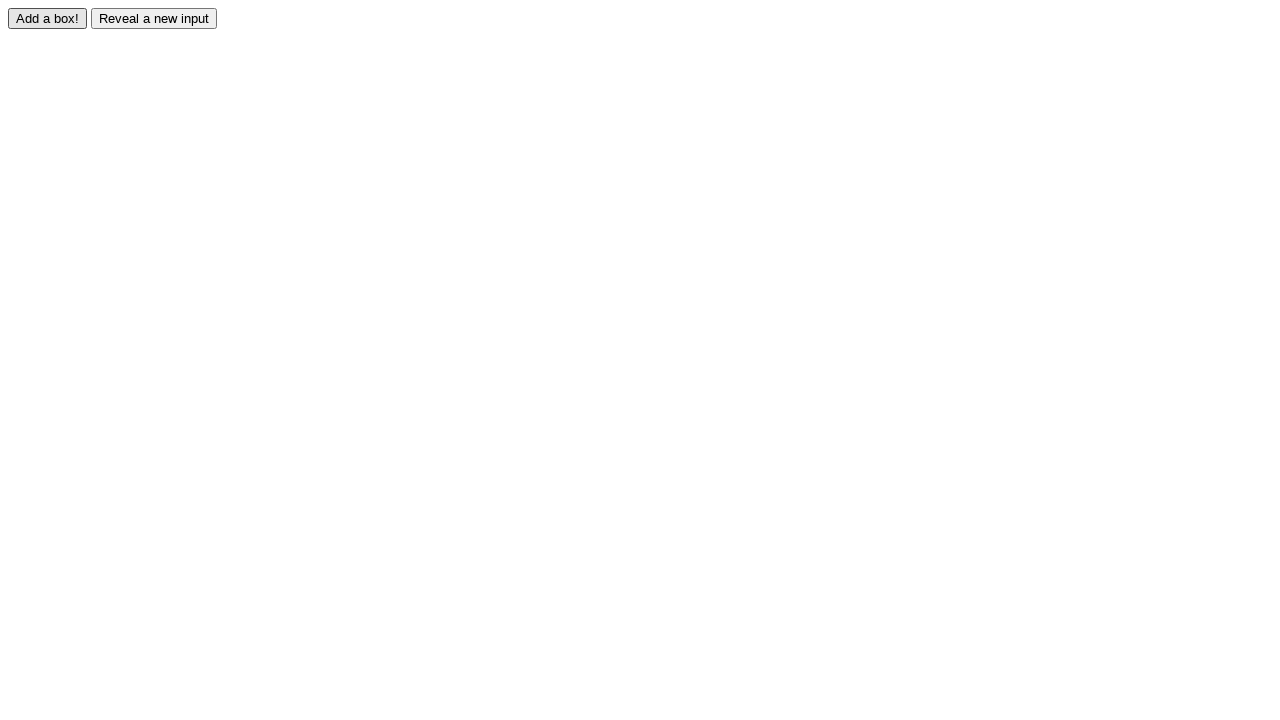

Waited 3 seconds for element to appear
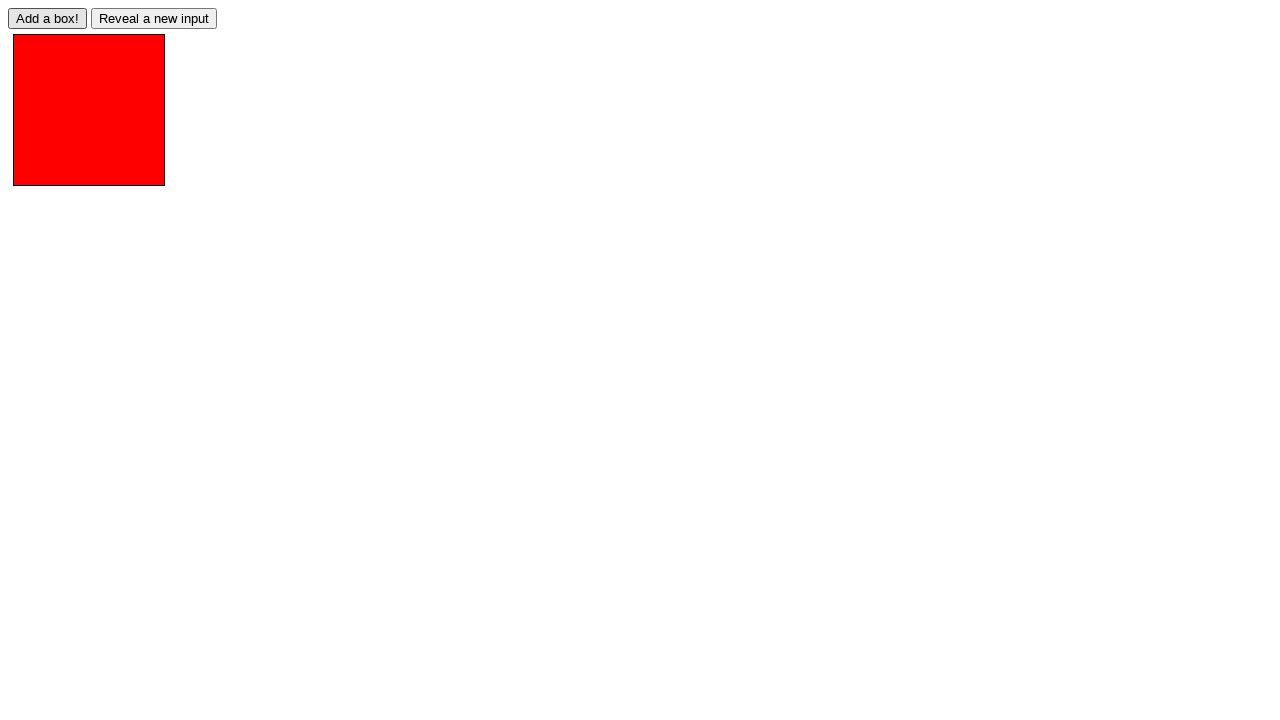

Verified box element (#box0) is visible
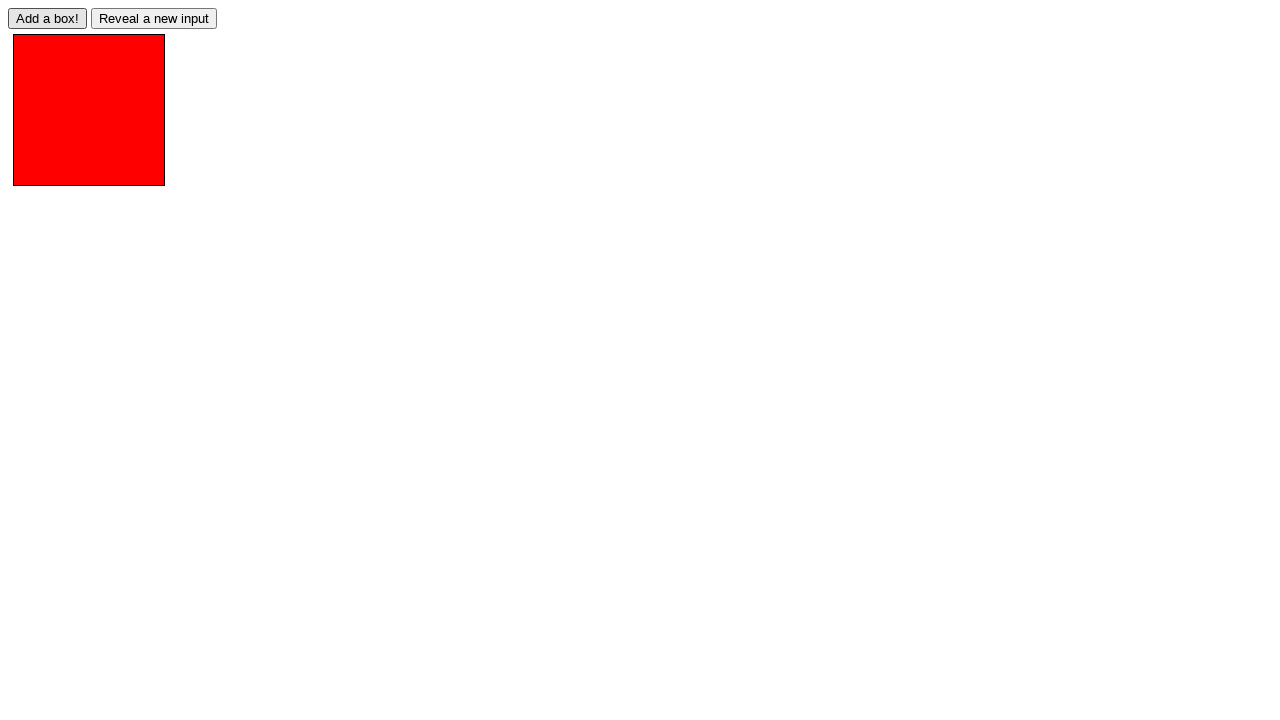

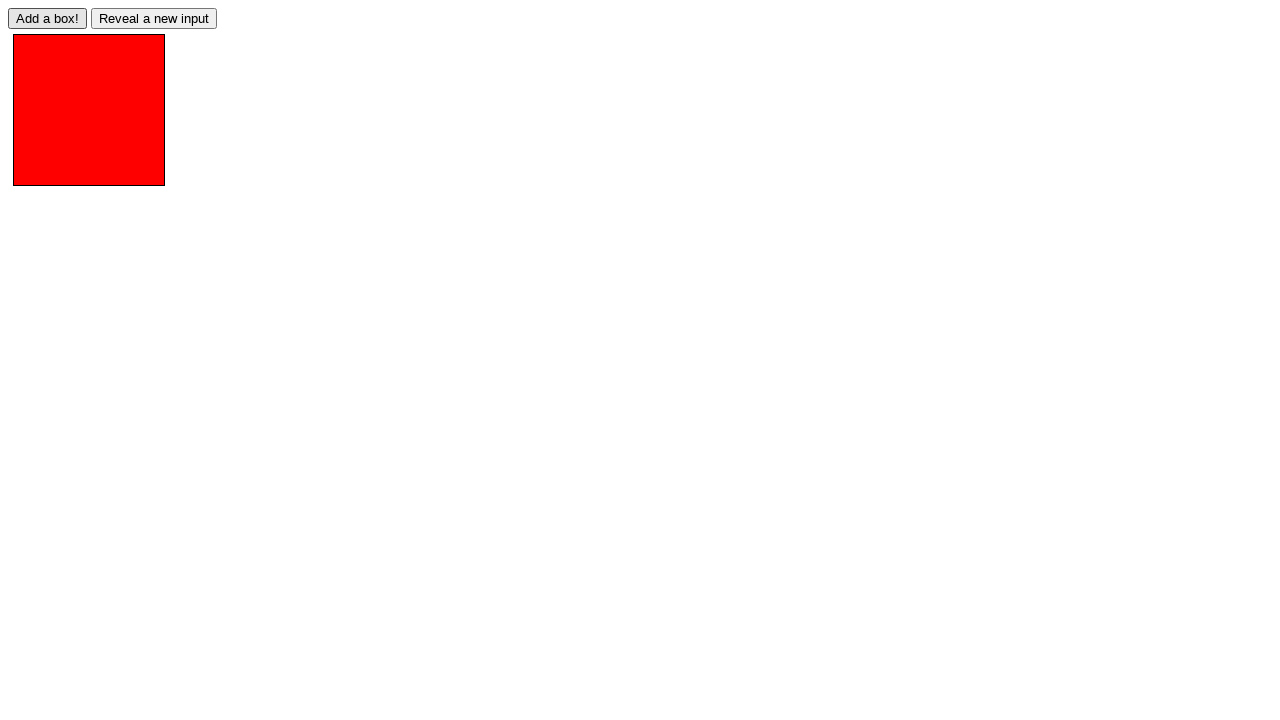